Tests Hacker News search with nonsense characters to verify no results behavior

Starting URL: https://news.ycombinator.com

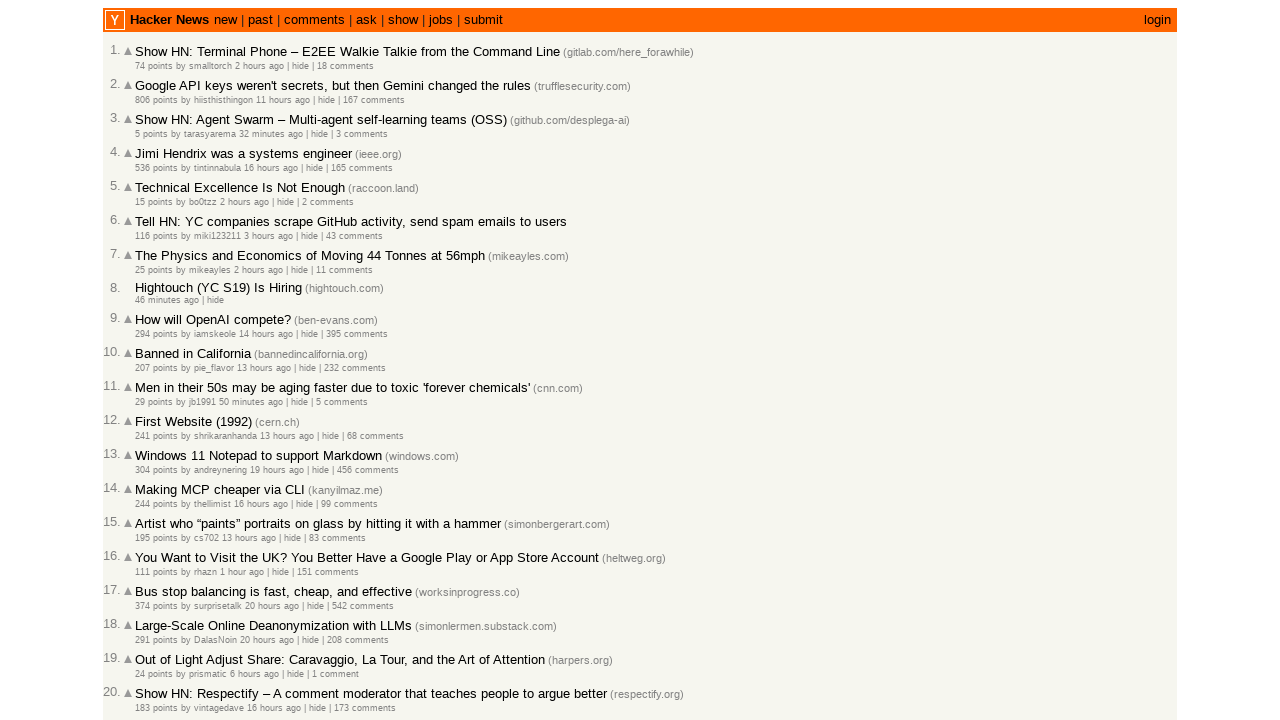

Filled search box with nonsense characters '?*^^%' on input[name='q']
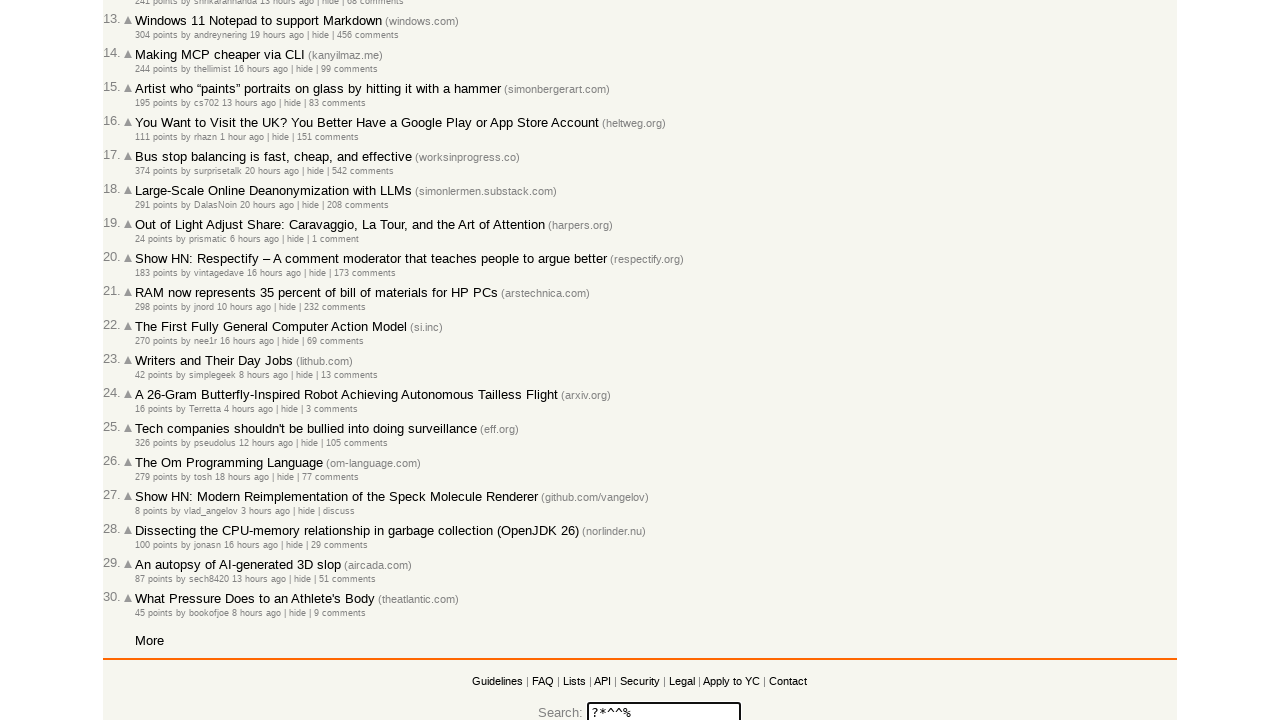

Pressed Enter to submit search on input[name='q']
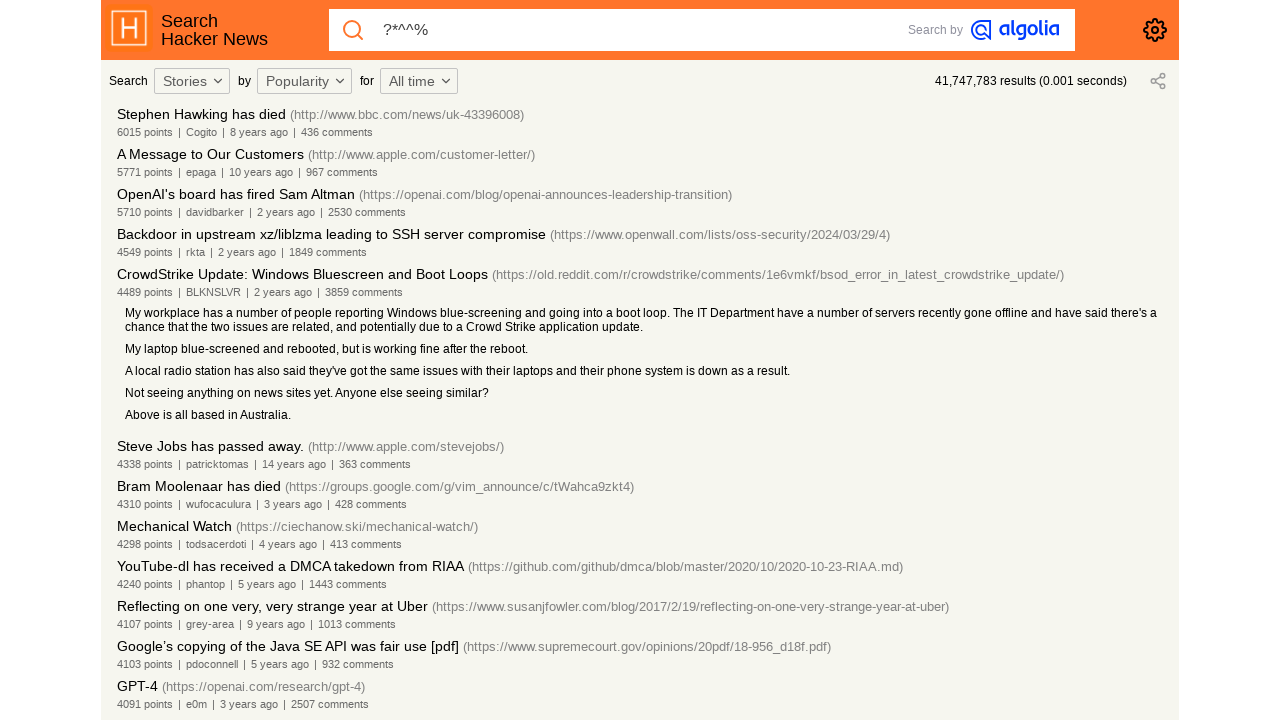

Waited for network idle - page fully loaded
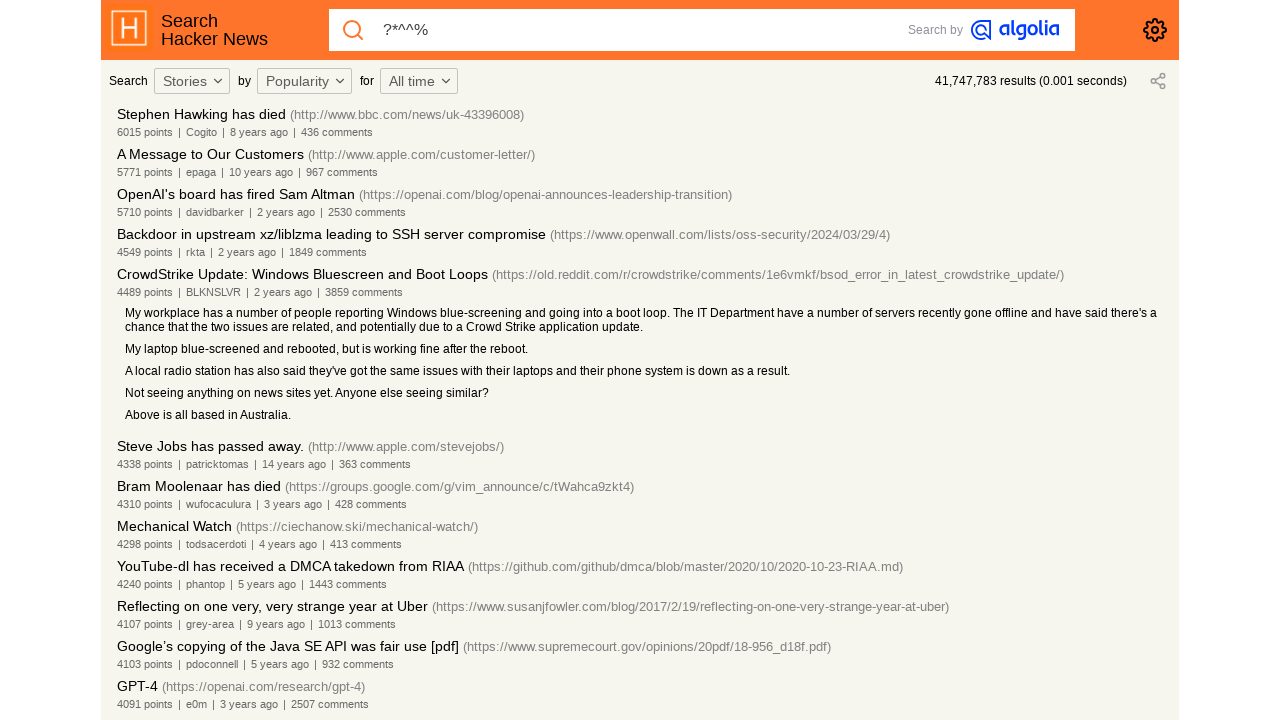

Verified no results returned - no <em> tags found in page content
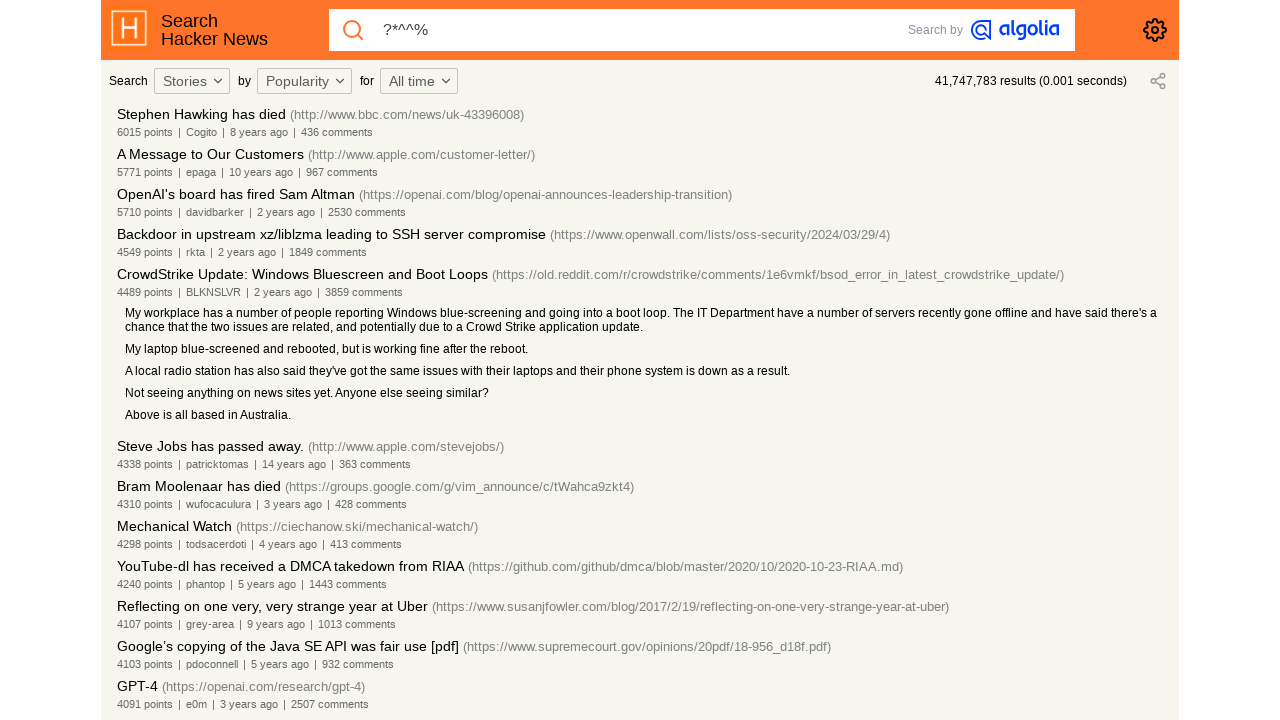

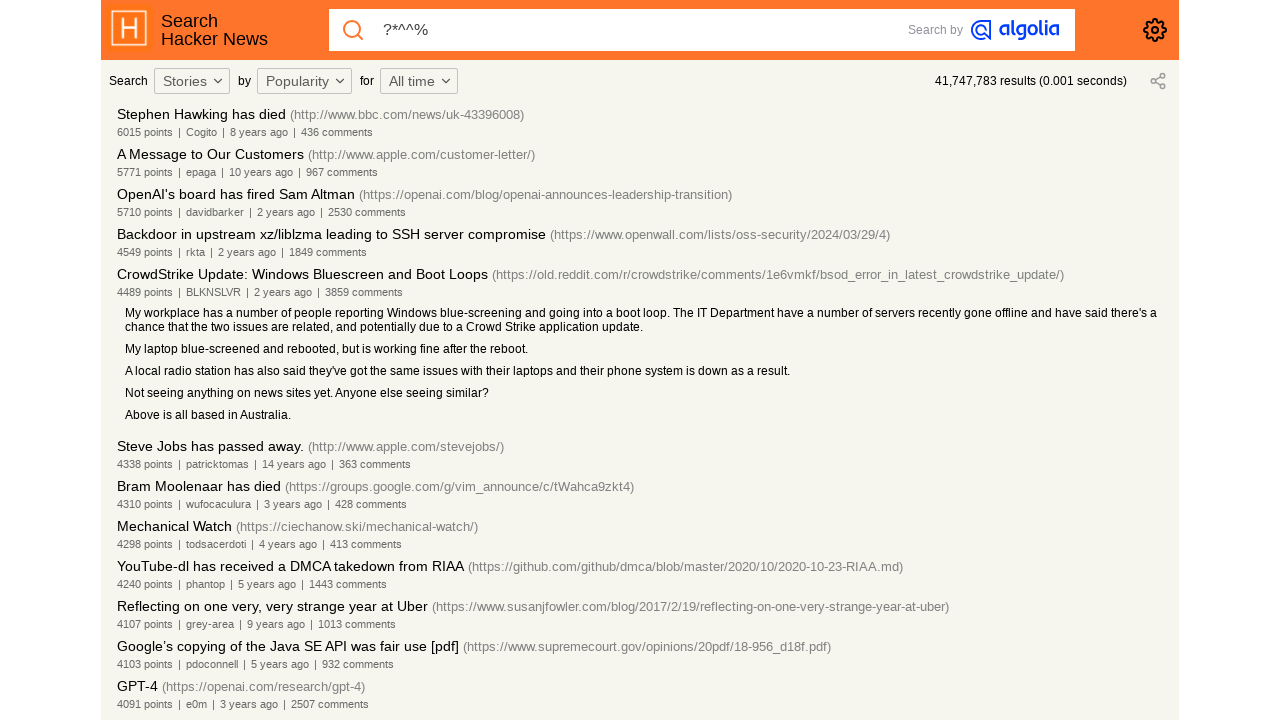